Clicks the confirm button, verifies the confirm dialog text, accepts it, and verifies the result shows "You selected Ok".

Starting URL: https://demoqa.com/alerts

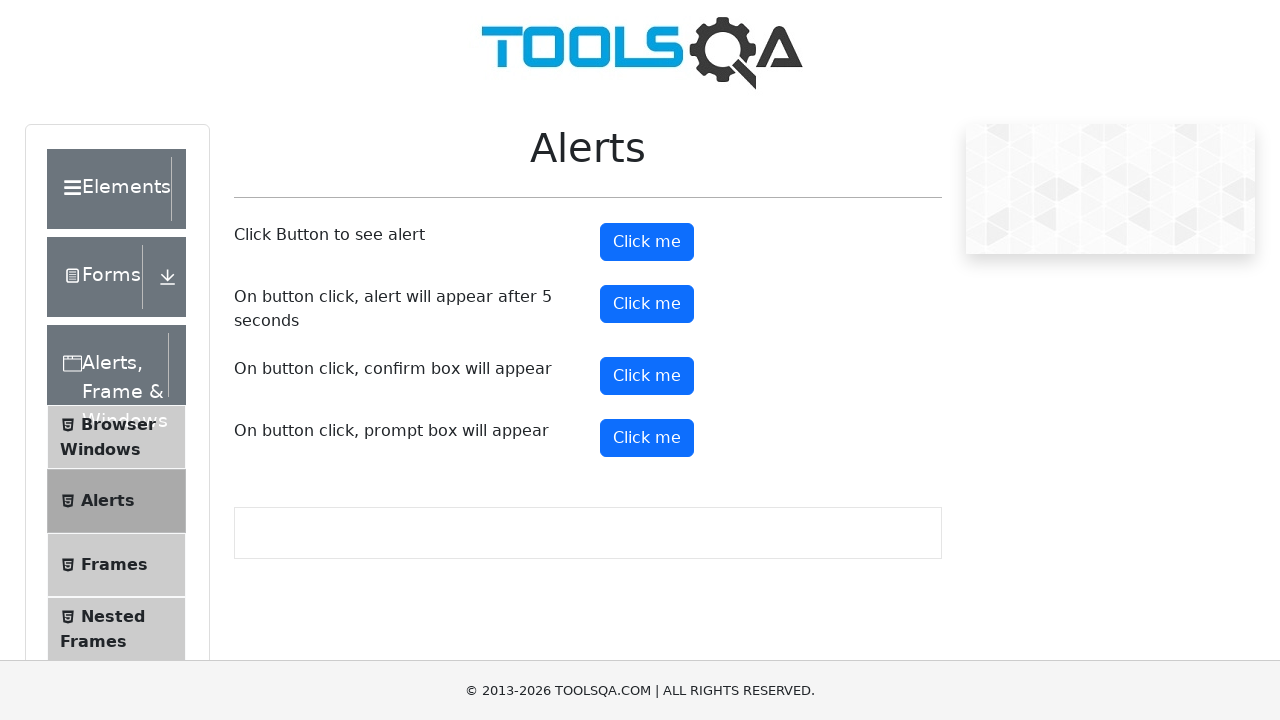

Set up dialog handler to accept confirm dialogs
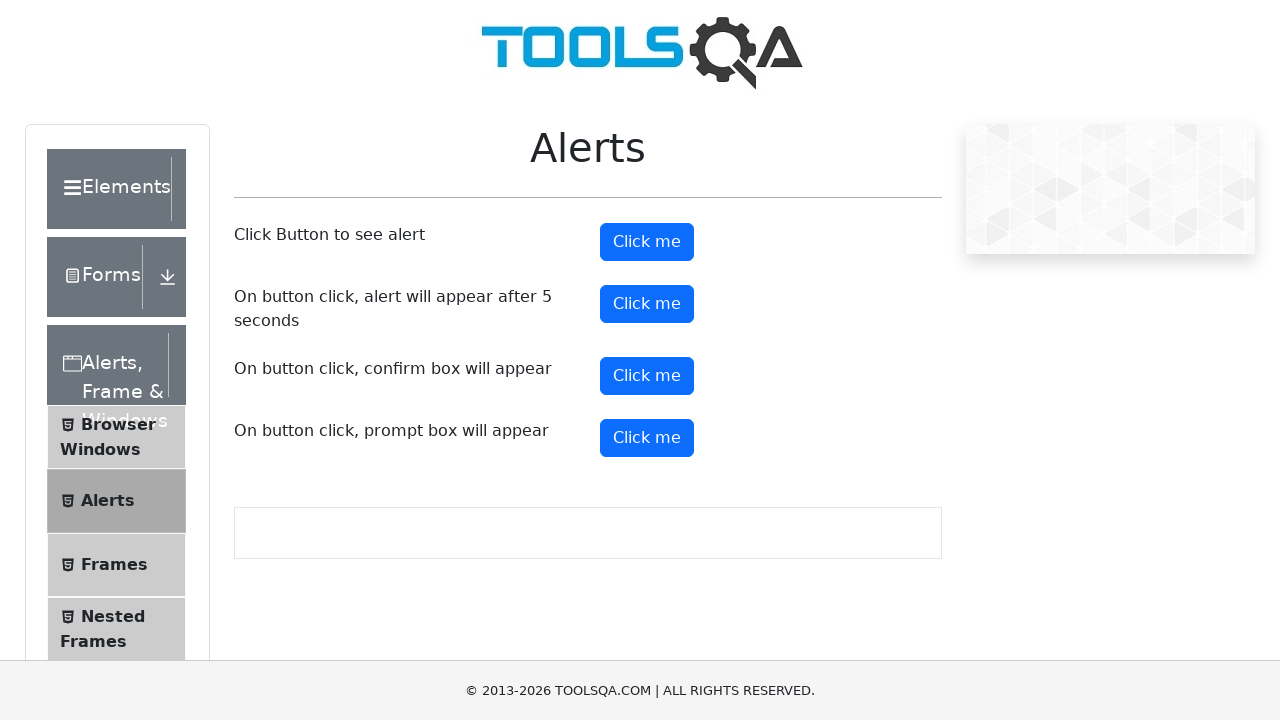

Clicked the confirm button at (647, 376) on #confirmButton
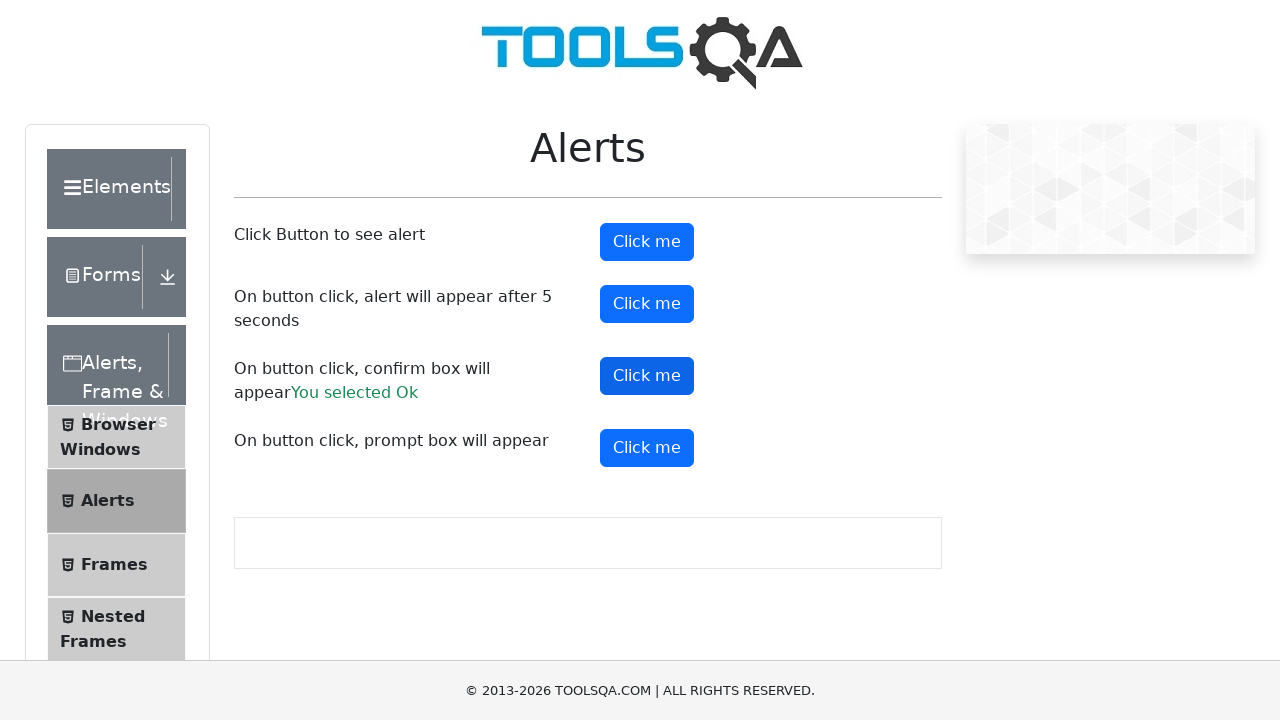

Confirmation result element loaded
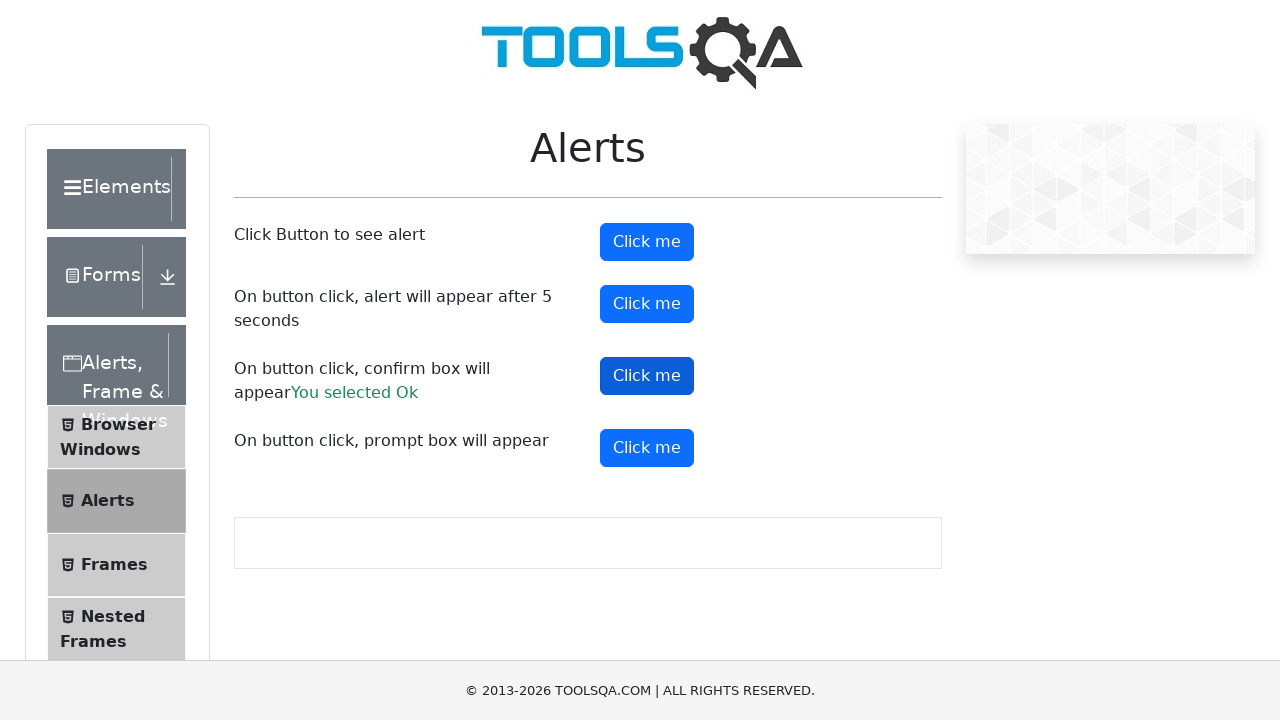

Verified result text is 'You selected Ok'
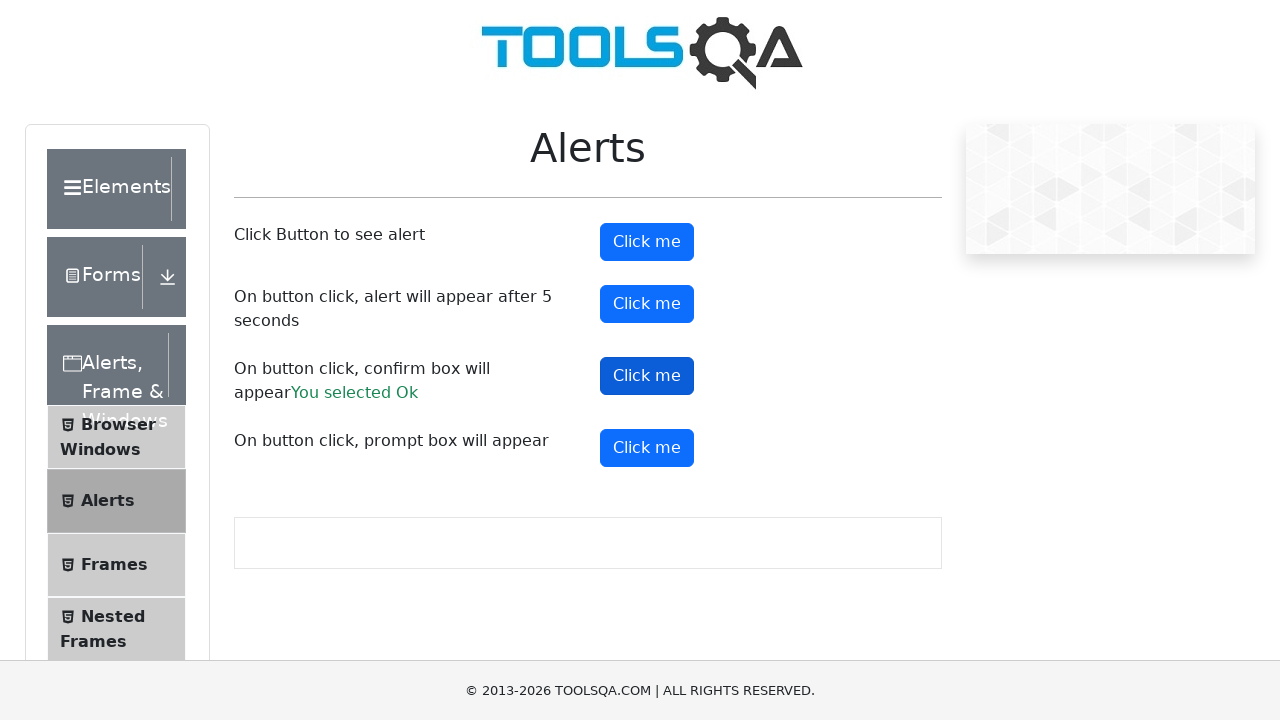

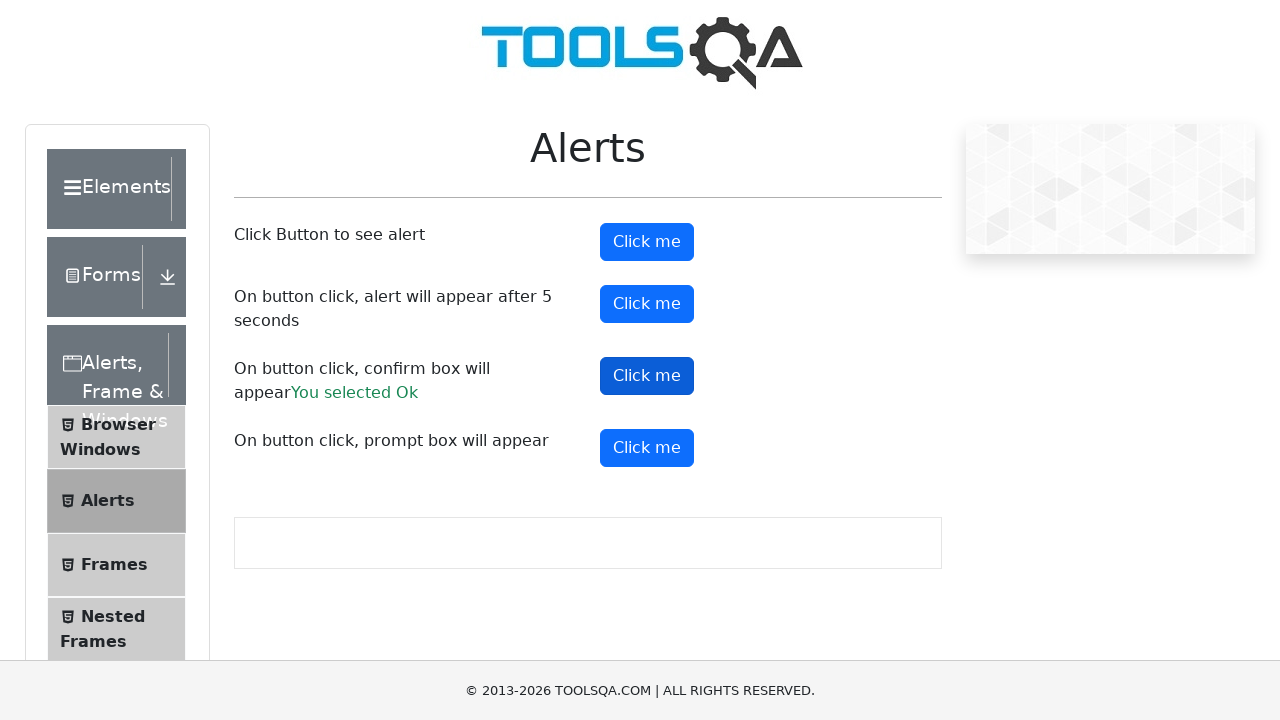